Navigates to a mortgage calculator website and scrolls down the page by 450 pixels to view the loan section.

Starting URL: https://www.mortgagecalculator.org

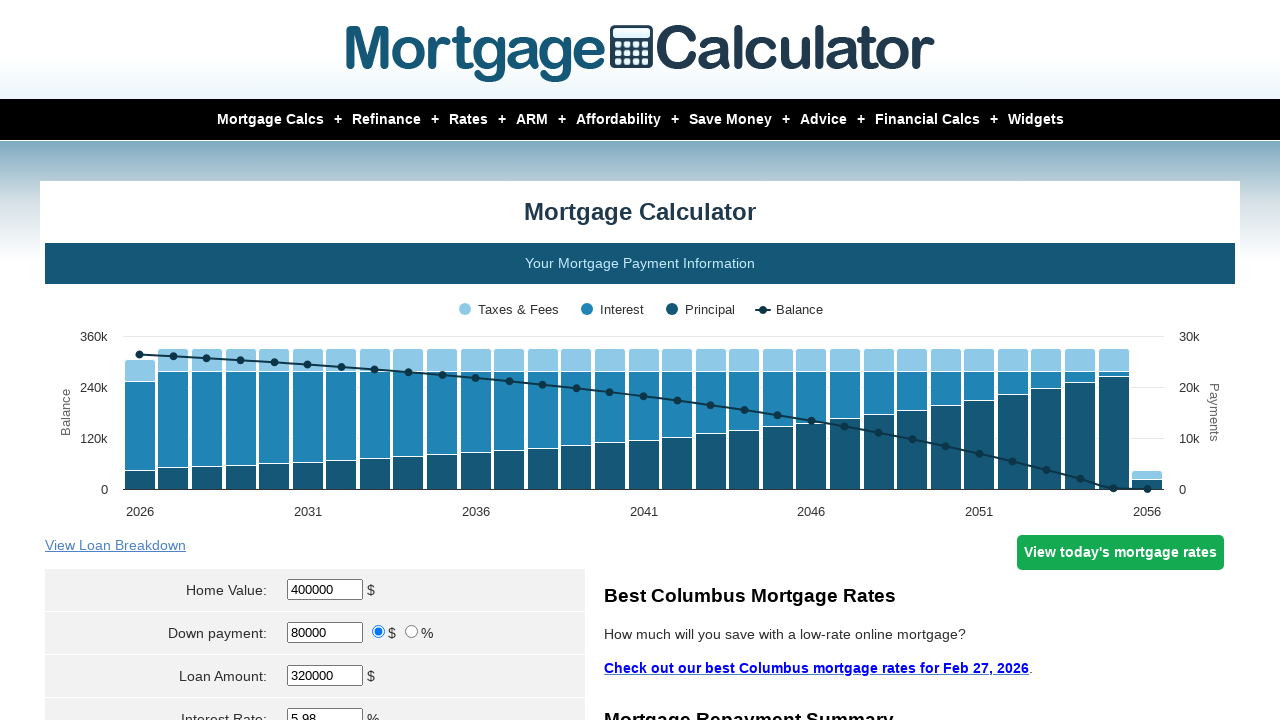

Waited for page to load (domcontentloaded state)
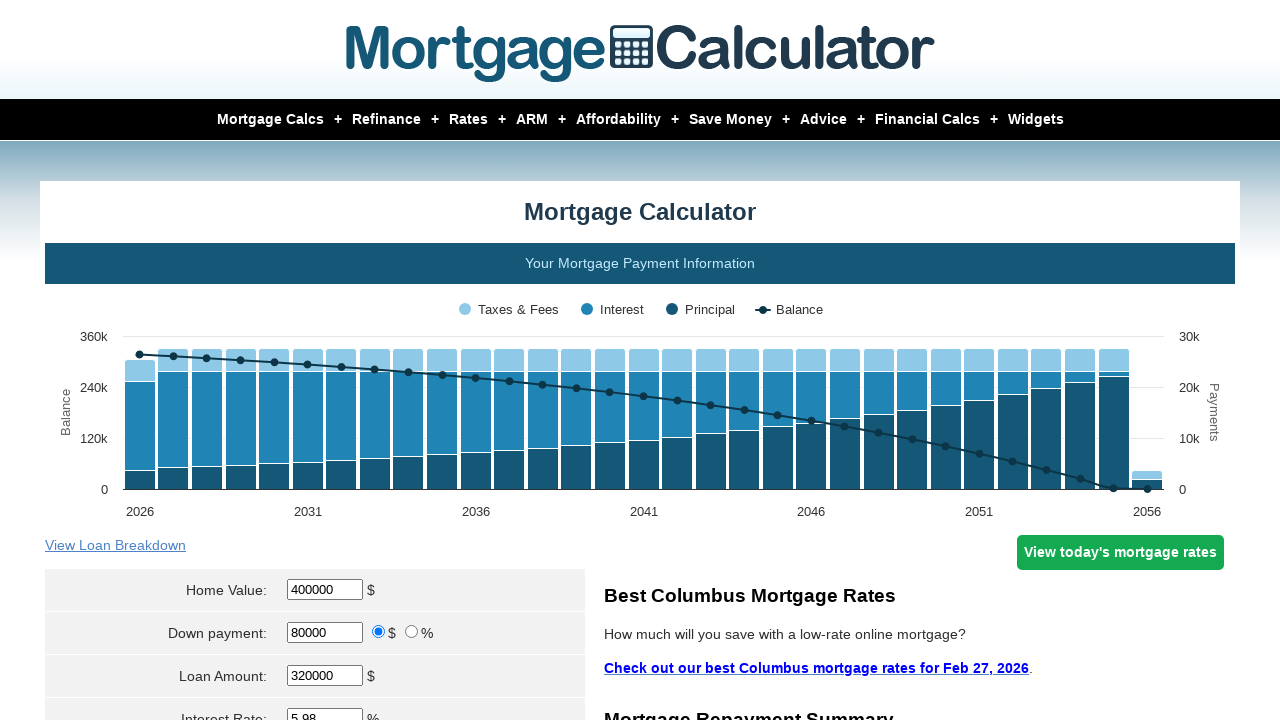

Scrolled down the page by 450 pixels to view loan section
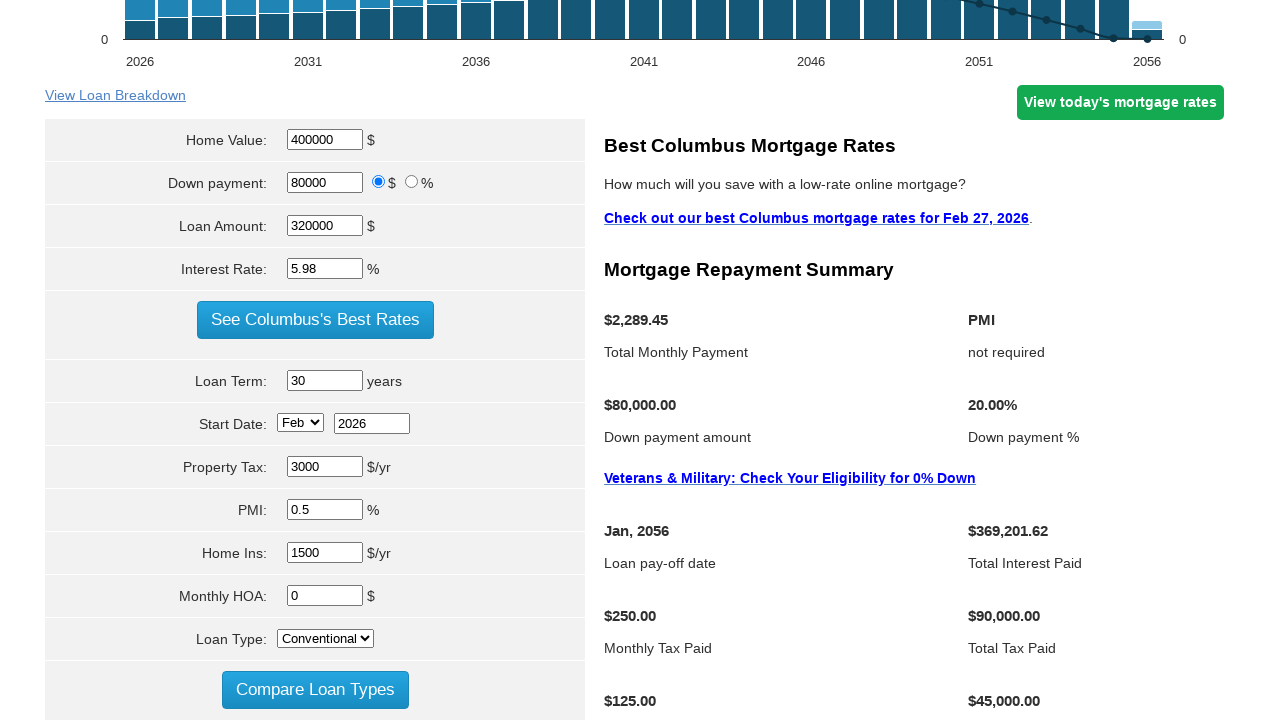

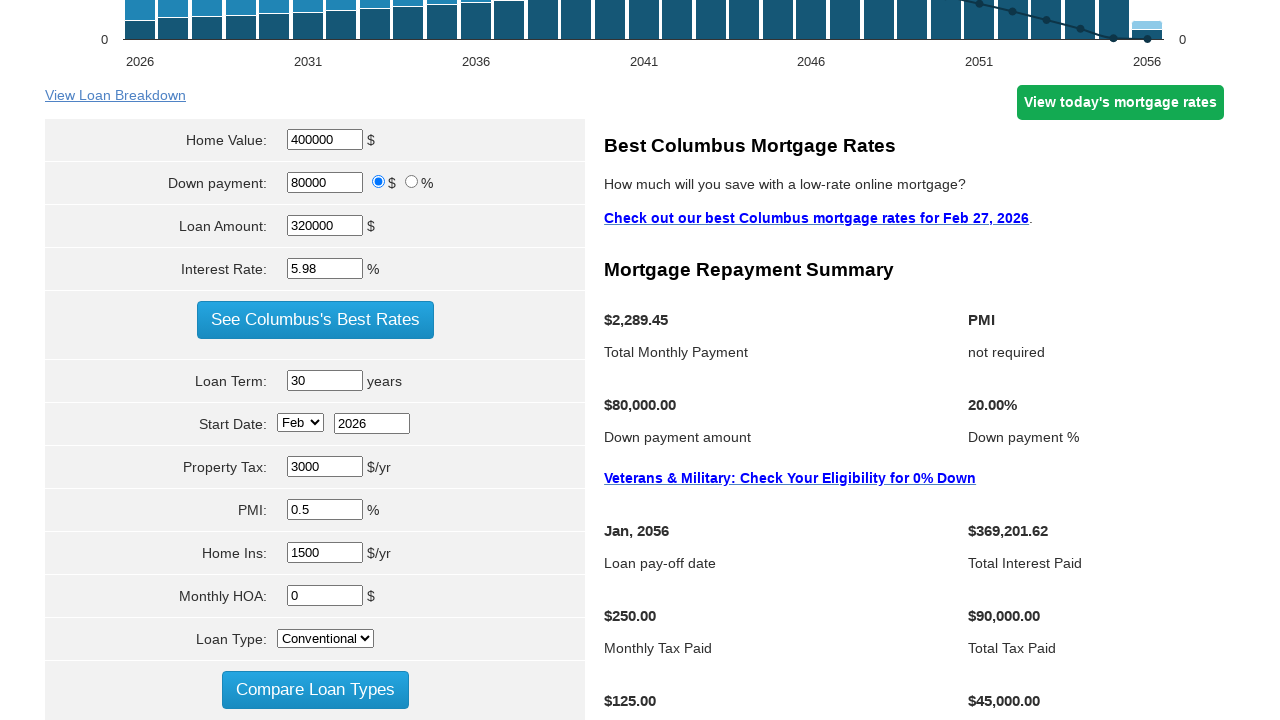